Tests clicking on a blue button identified by its CSS class on the UI Testing Playground site

Starting URL: http://uitestingplayground.com/classattr

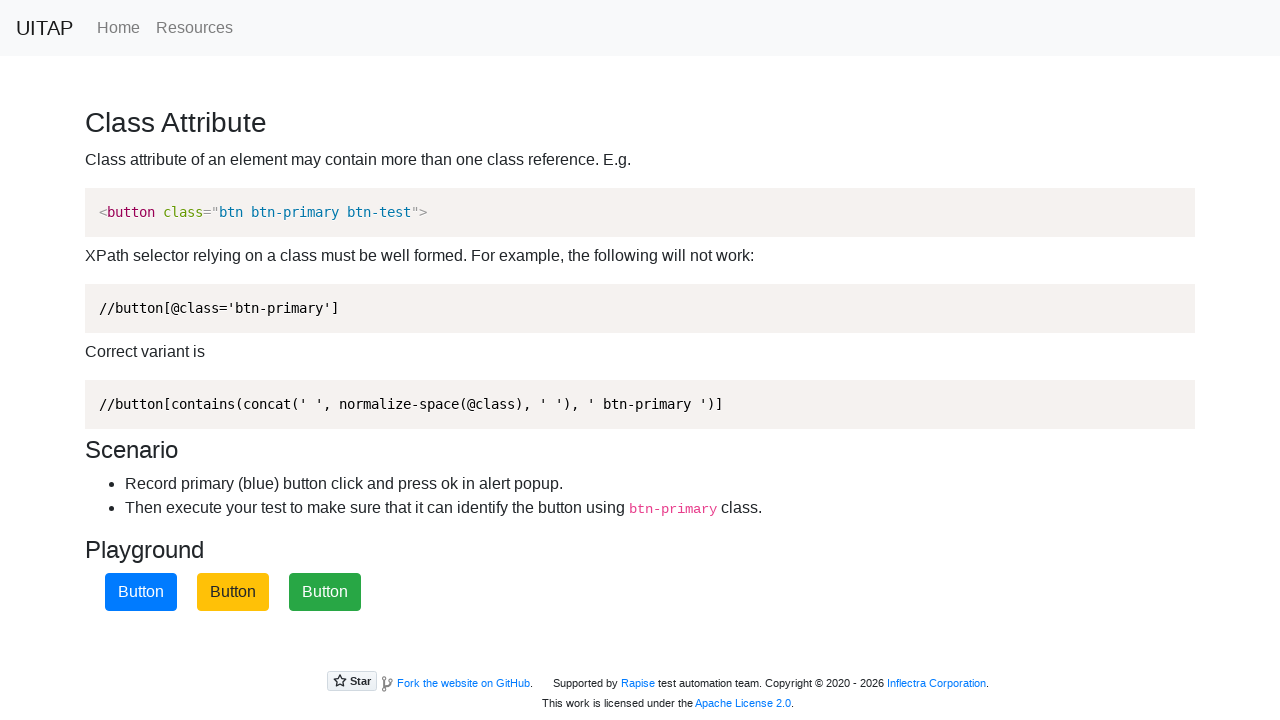

Navigated to UI Testing Playground class attribute page
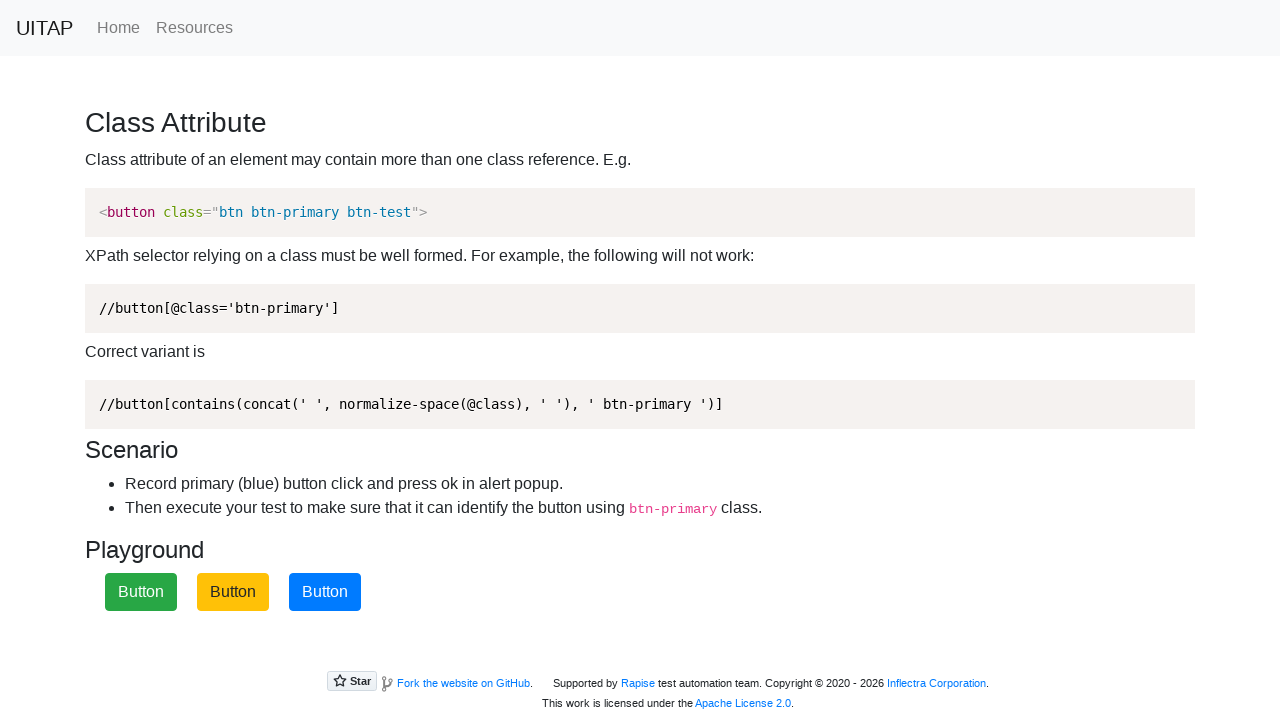

Clicked the blue button with CSS class btn-primary at (325, 592) on .btn-primary
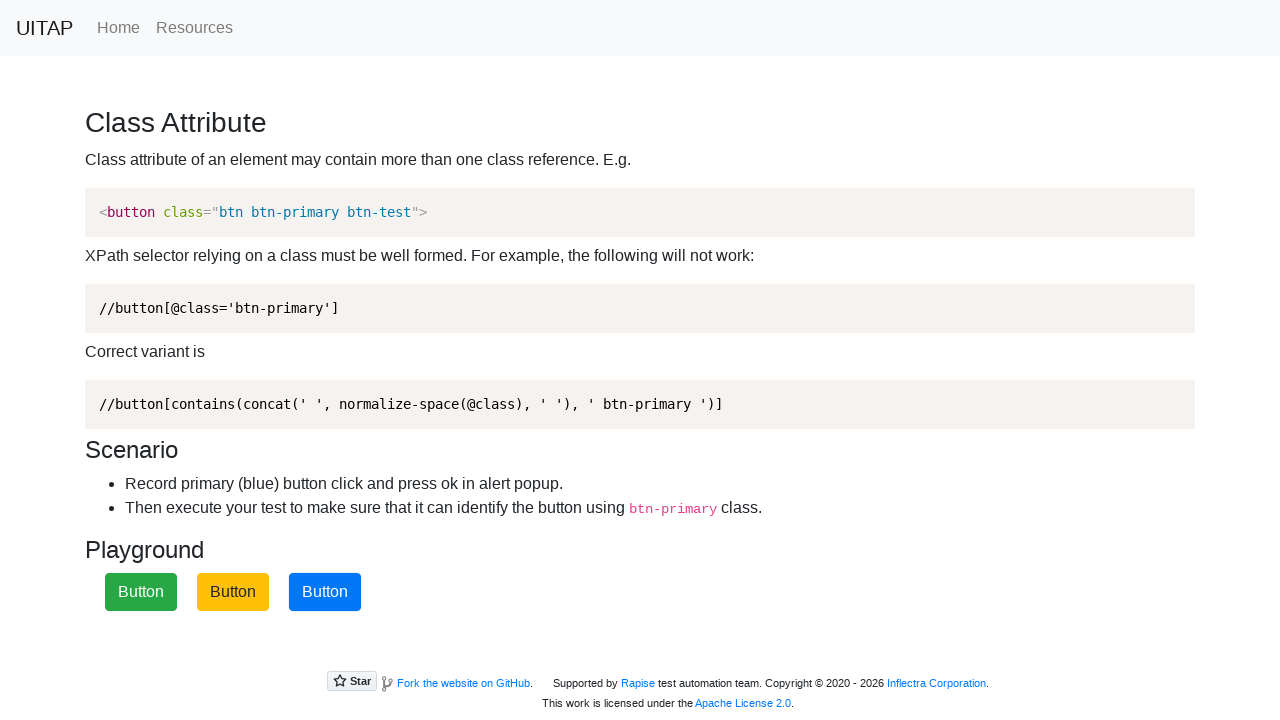

Waited 5 seconds to observe the result
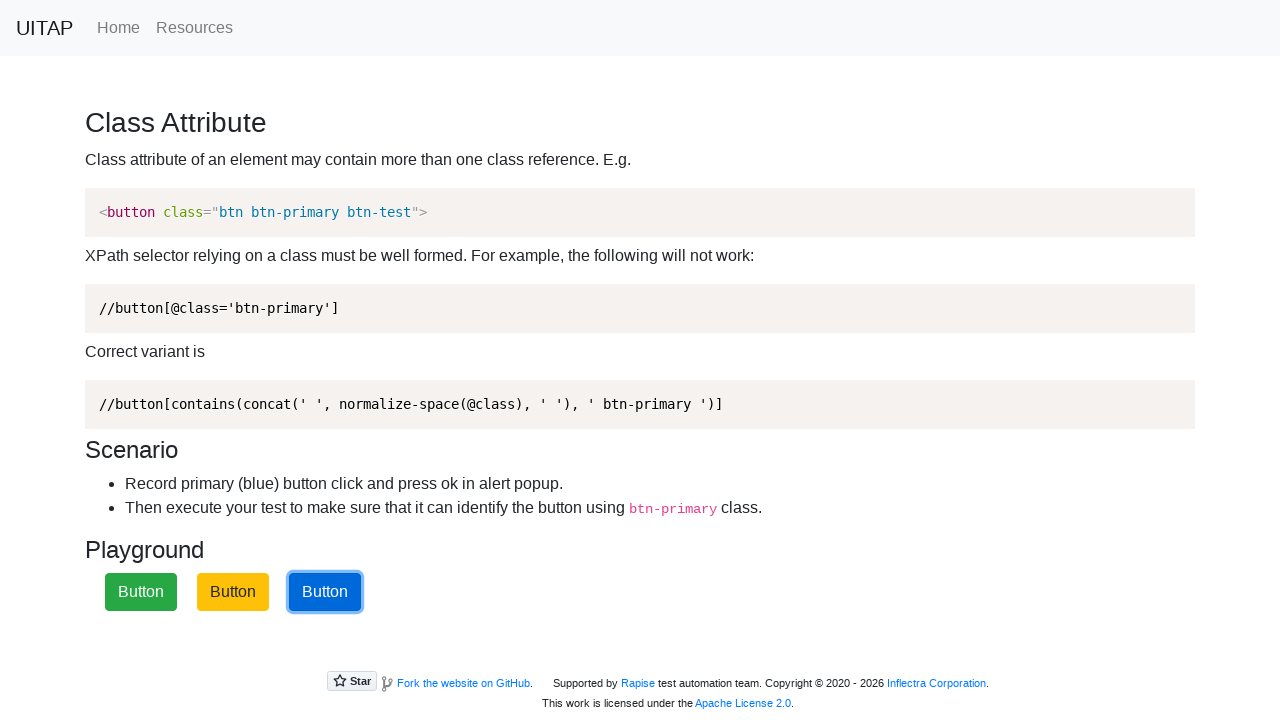

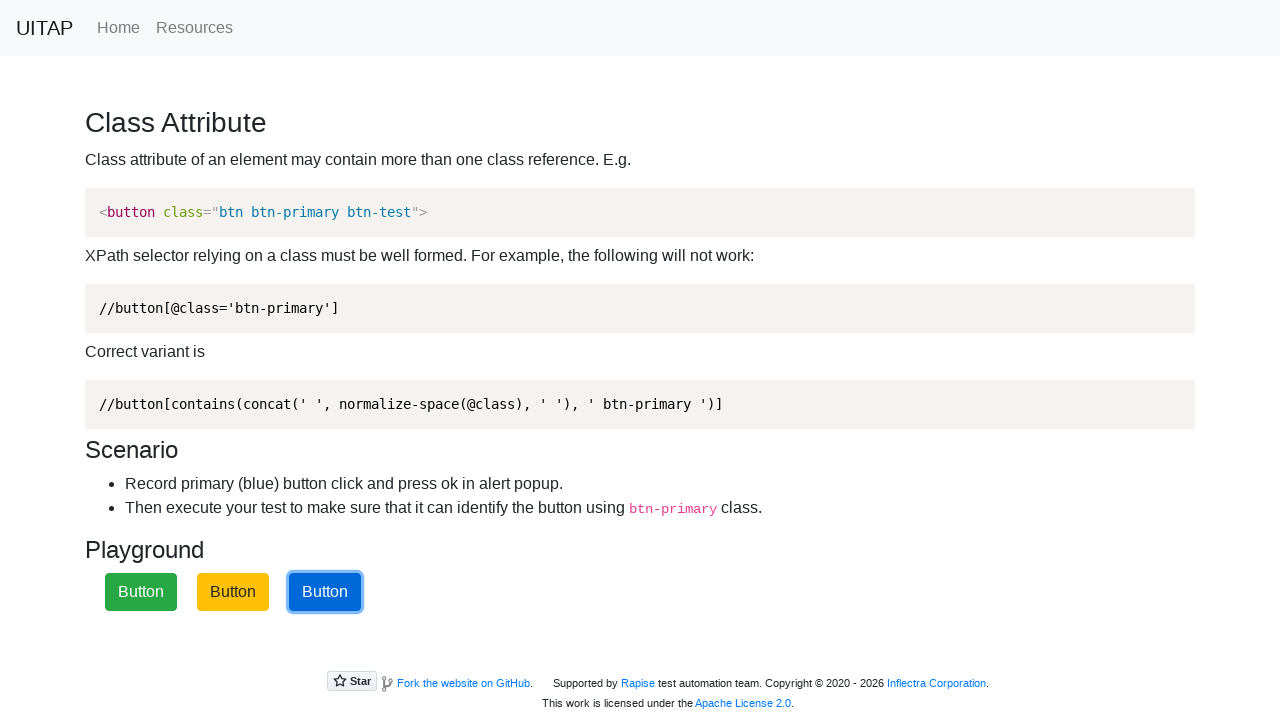